Tests an explicit wait scenario where the script waits for a price element to display "100", then clicks a button, reads an input value, calculates a mathematical result, and submits the answer

Starting URL: http://suninjuly.github.io/explicit_wait2.html

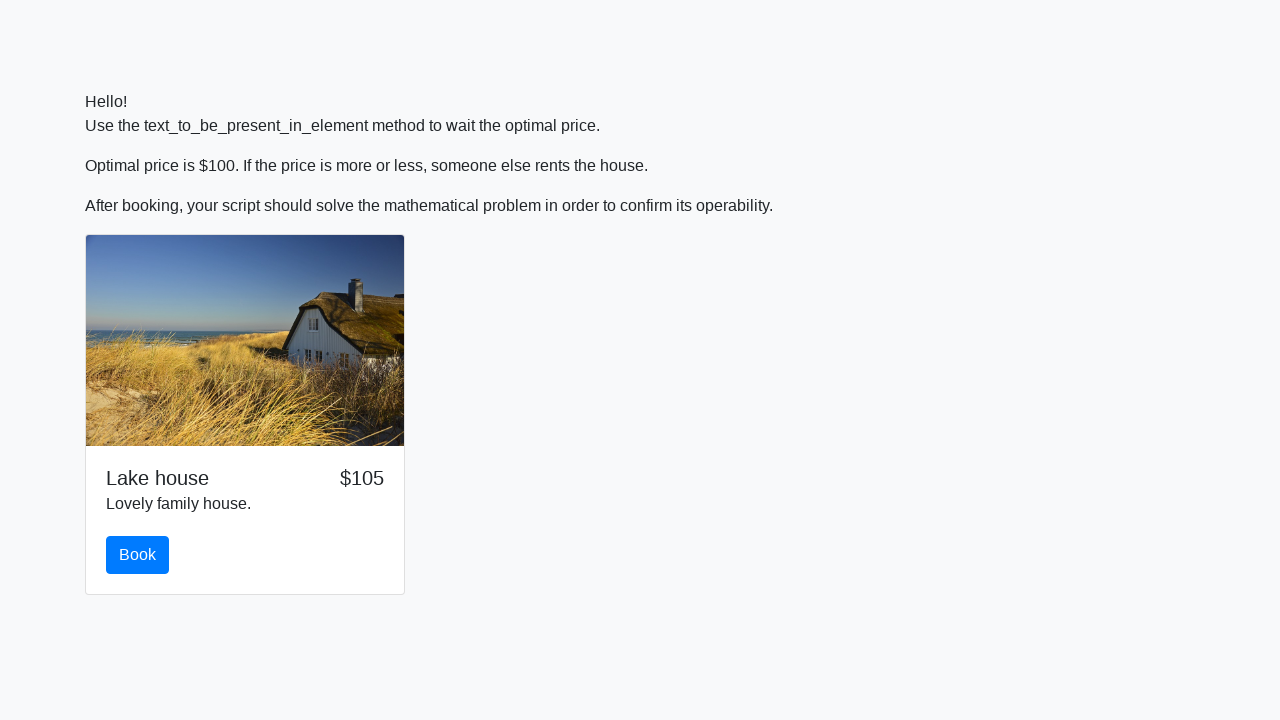

Waited for price element to display '100'
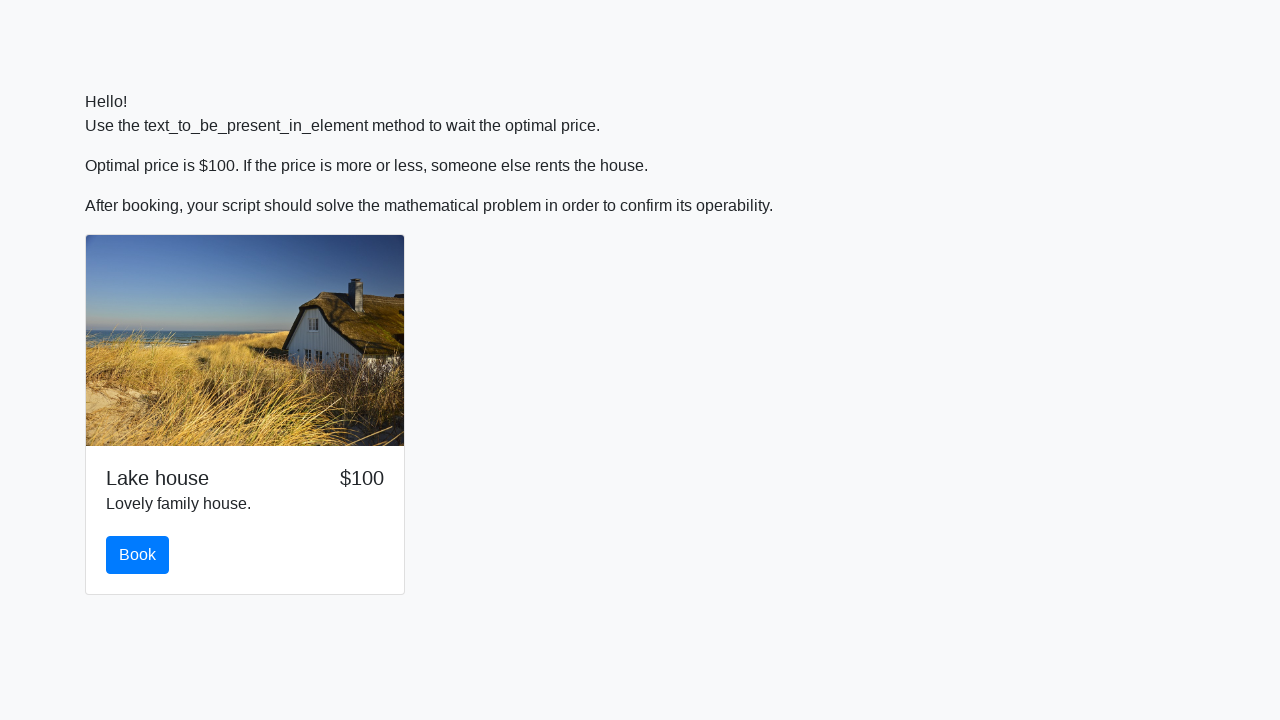

Clicked the button at (138, 555) on button
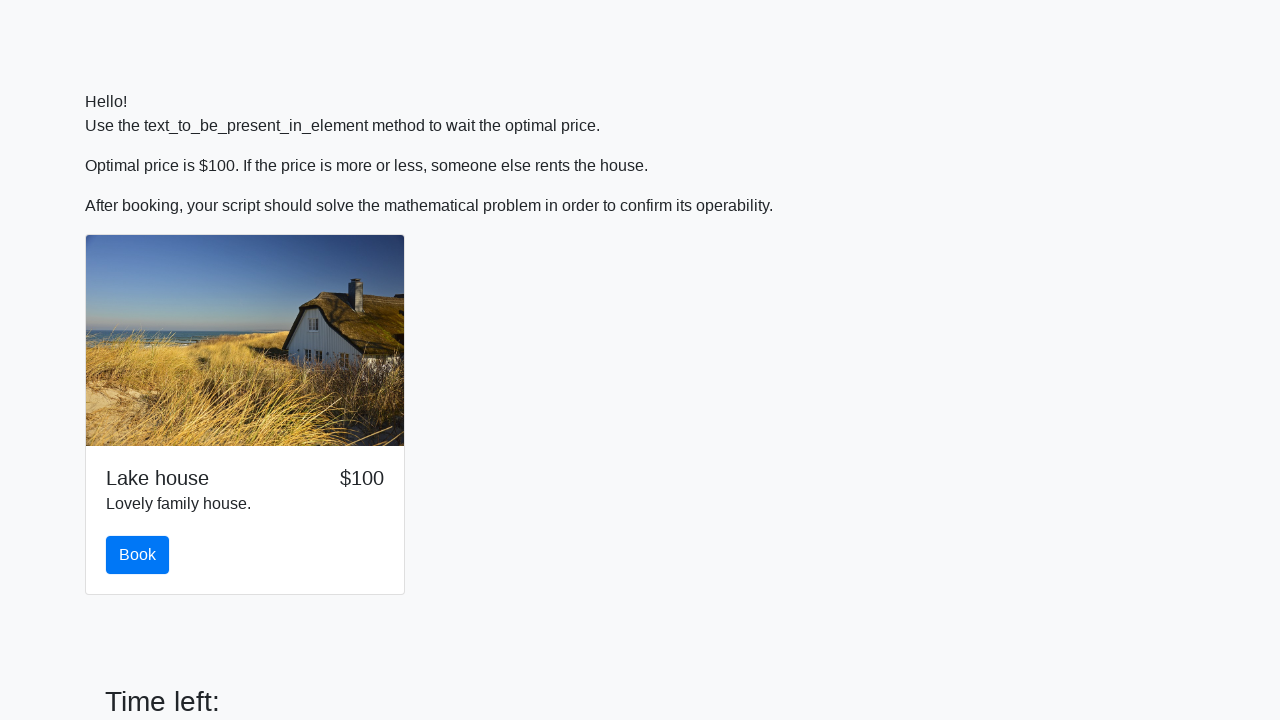

Retrieved input value: 497
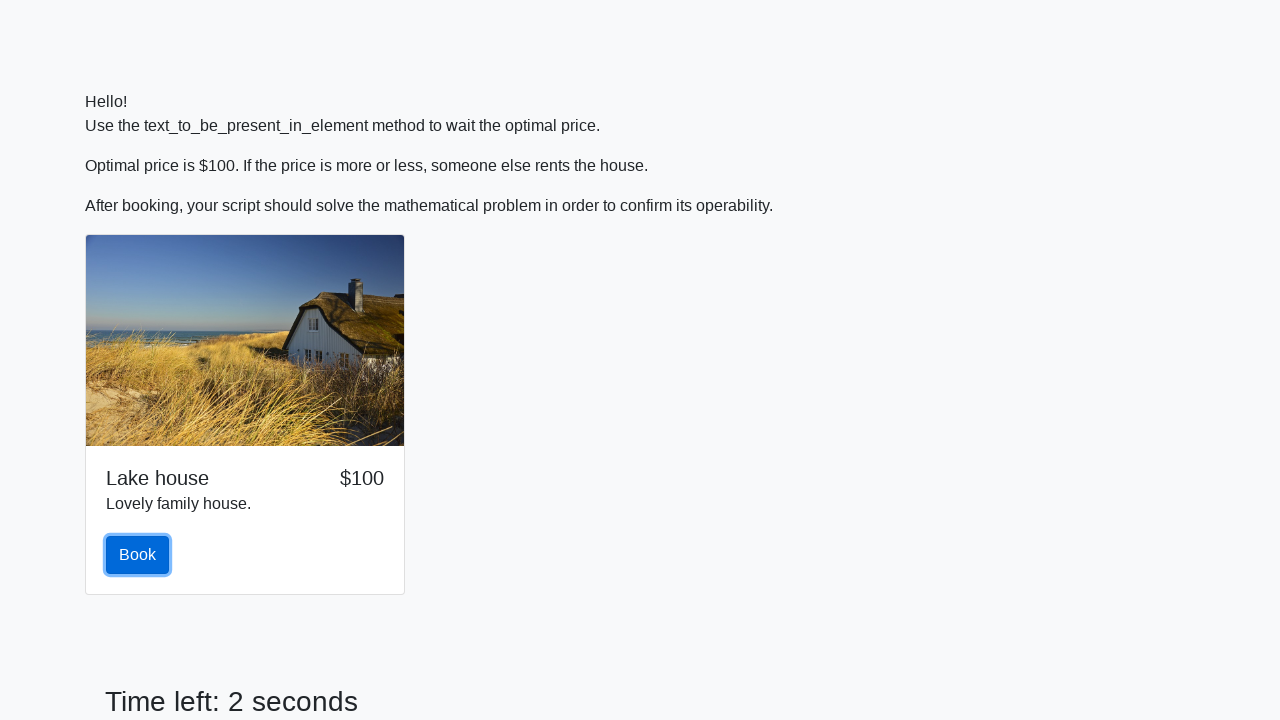

Filled answer field with calculated result: 1.9535711184295308 on #answer
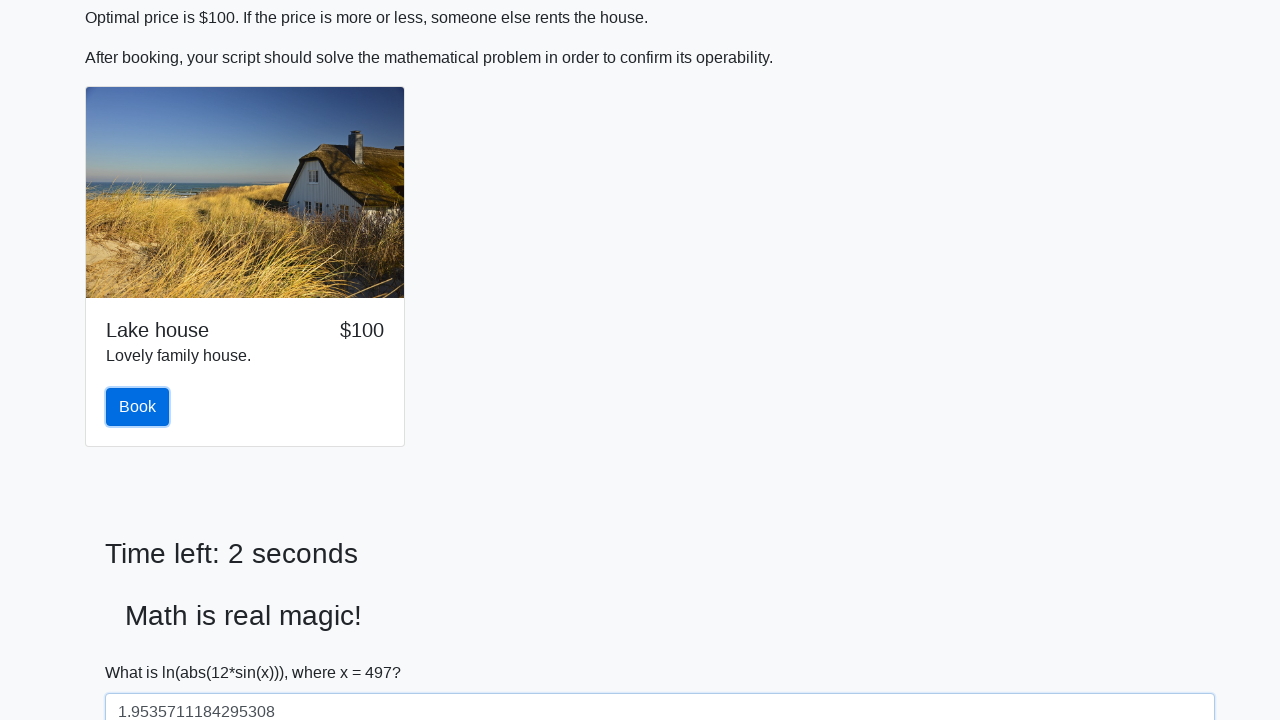

Clicked the solve button to submit answer at (143, 651) on #solve
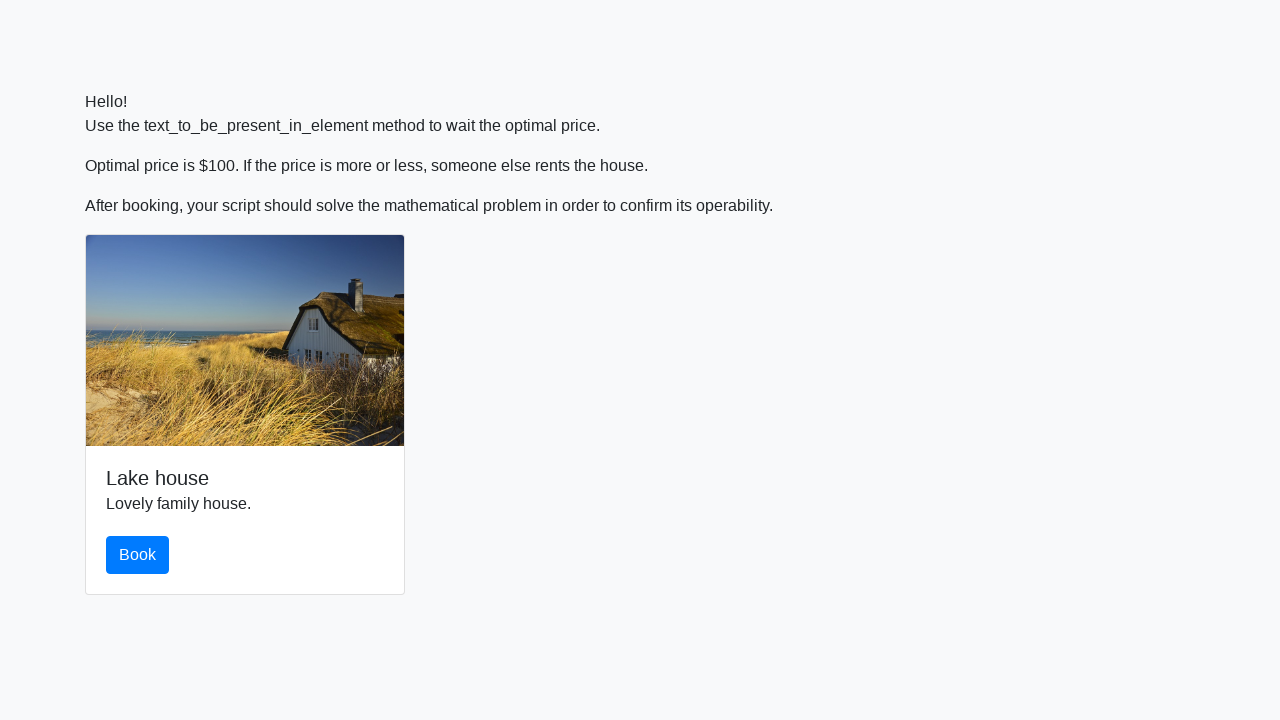

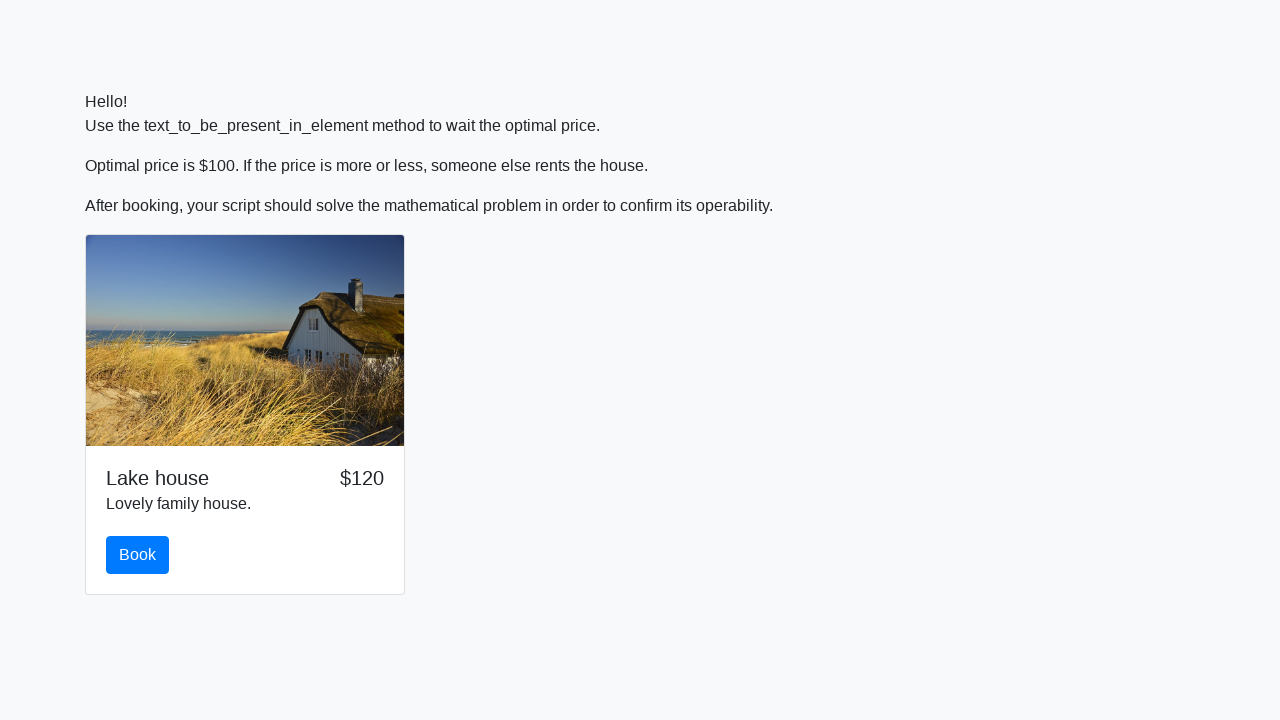